Tests that pressing Escape cancels edits and restores original text

Starting URL: https://demo.playwright.dev/todomvc

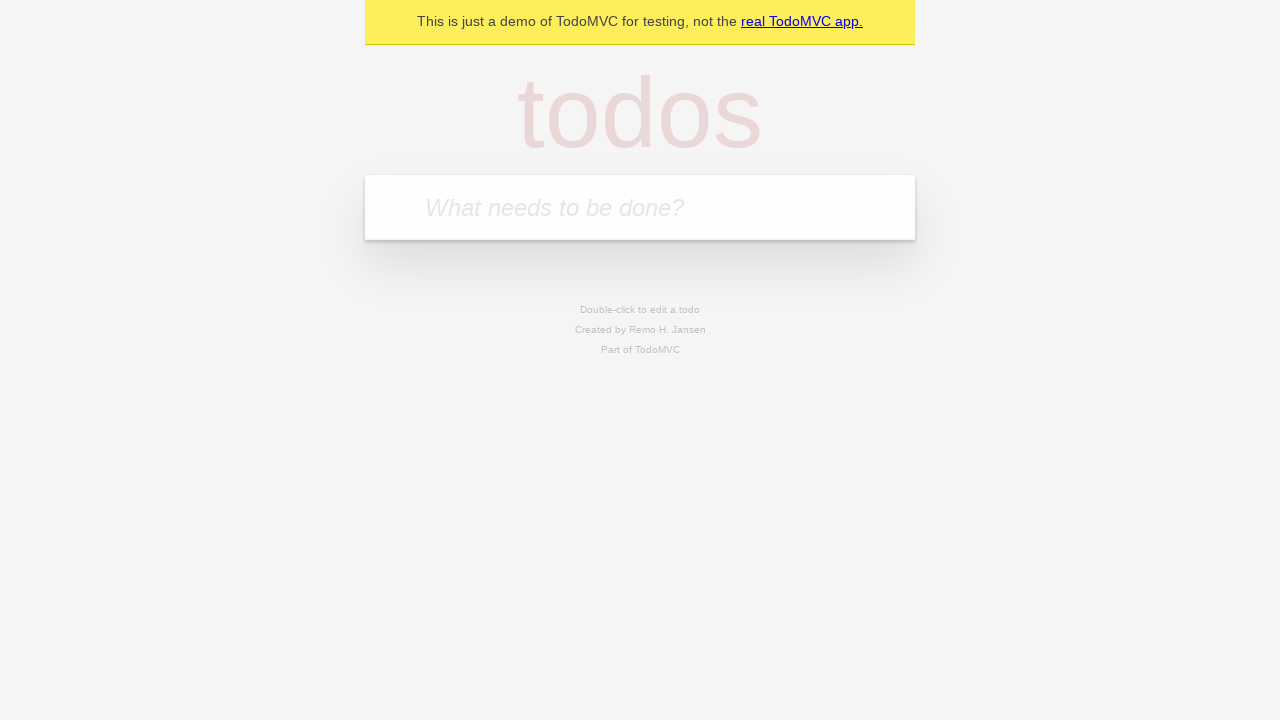

Filled new todo input with 'buy some cheese' on .new-todo
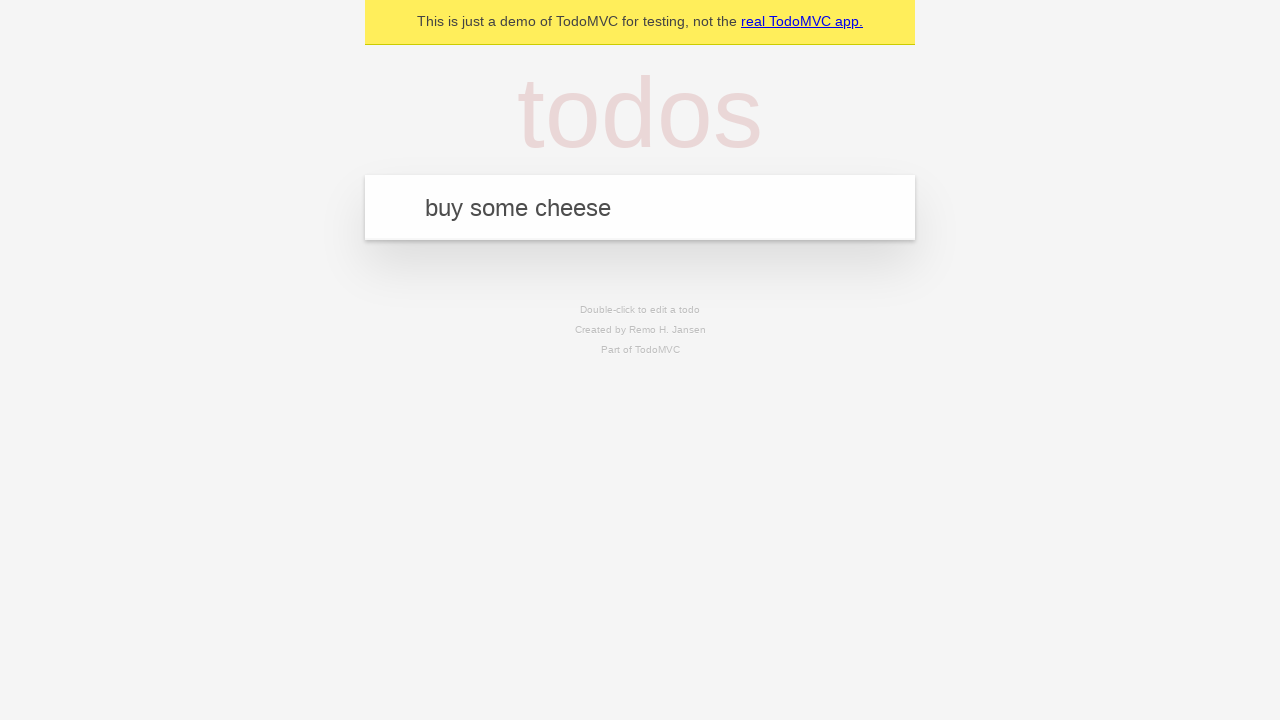

Pressed Enter to create first todo on .new-todo
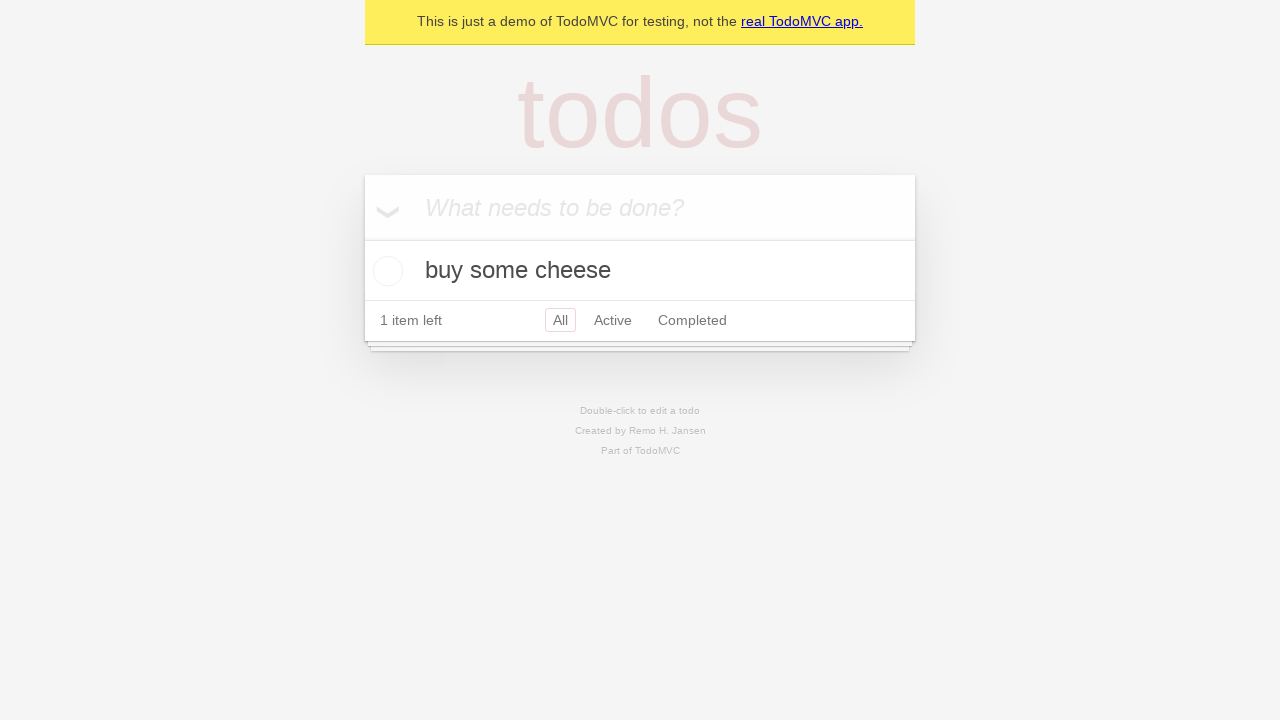

Filled new todo input with 'feed the cat' on .new-todo
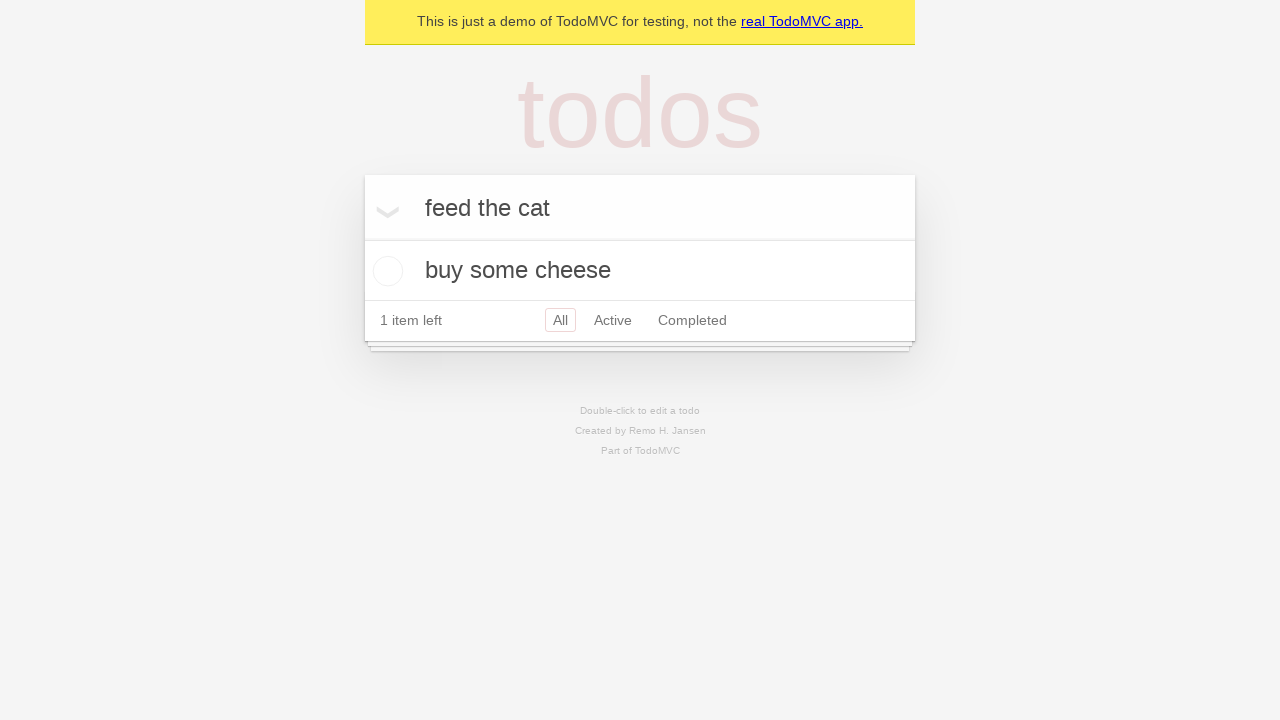

Pressed Enter to create second todo on .new-todo
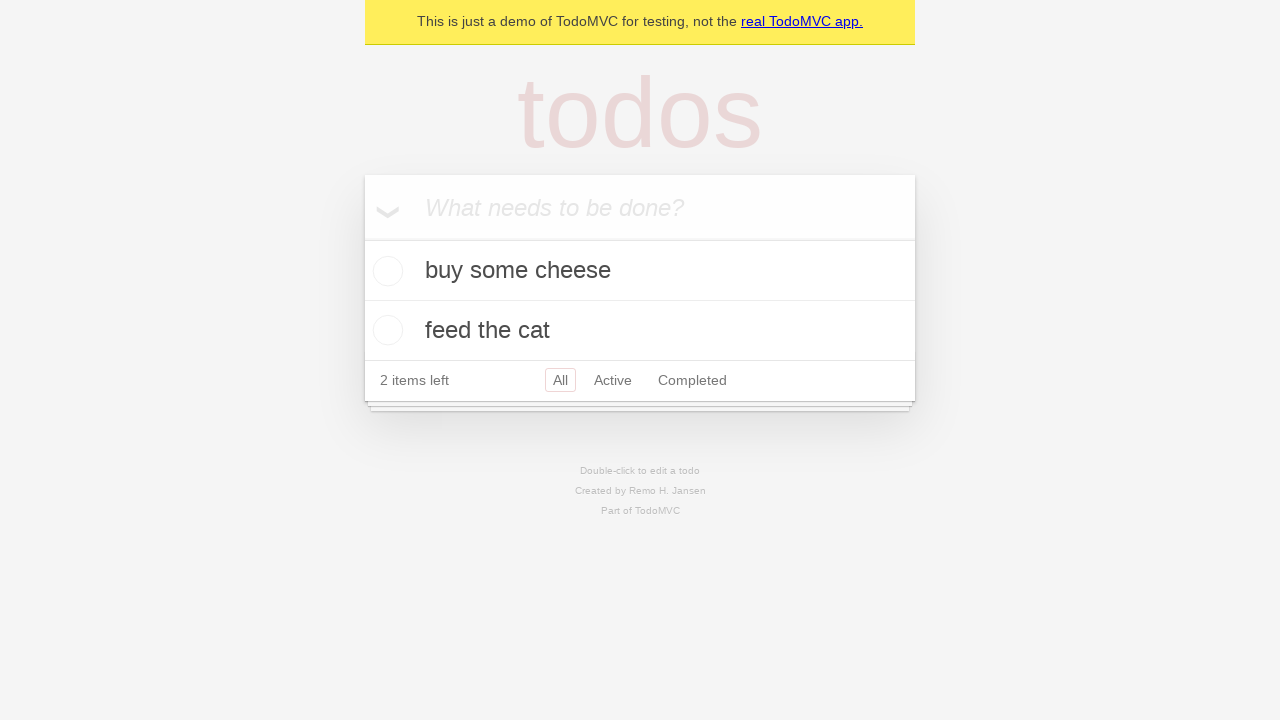

Filled new todo input with 'book a doctors appointment' on .new-todo
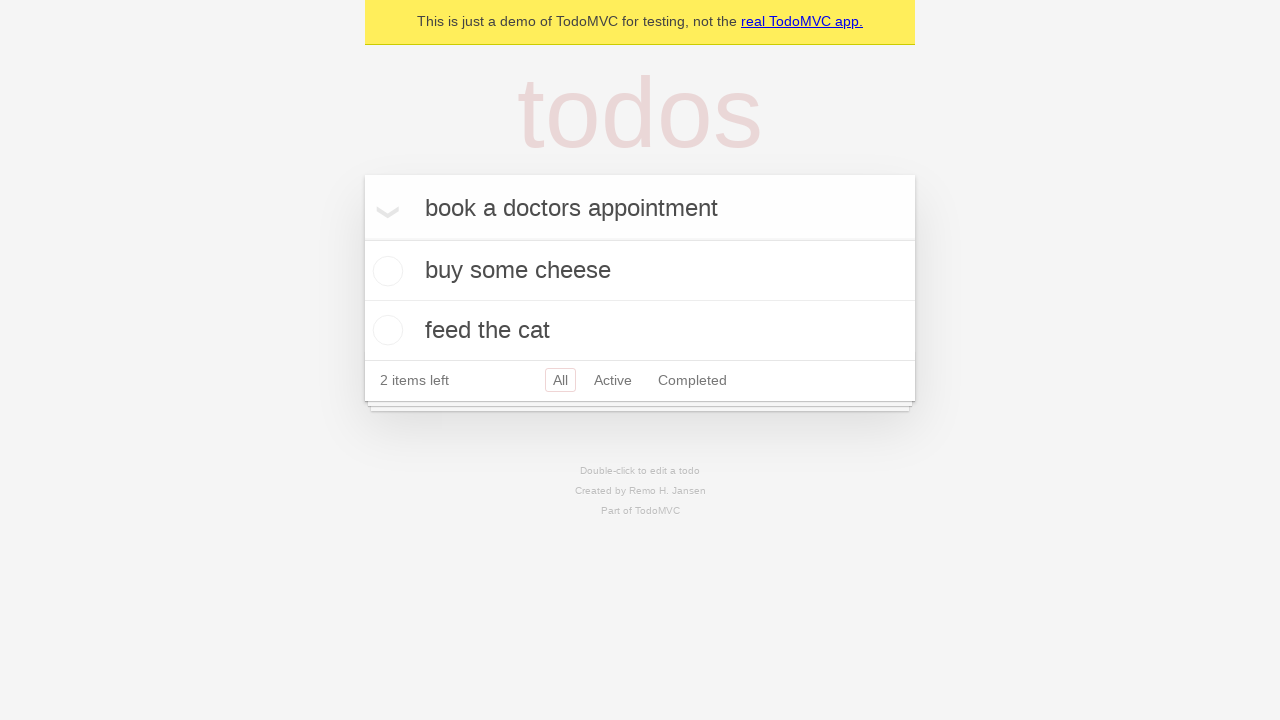

Pressed Enter to create third todo on .new-todo
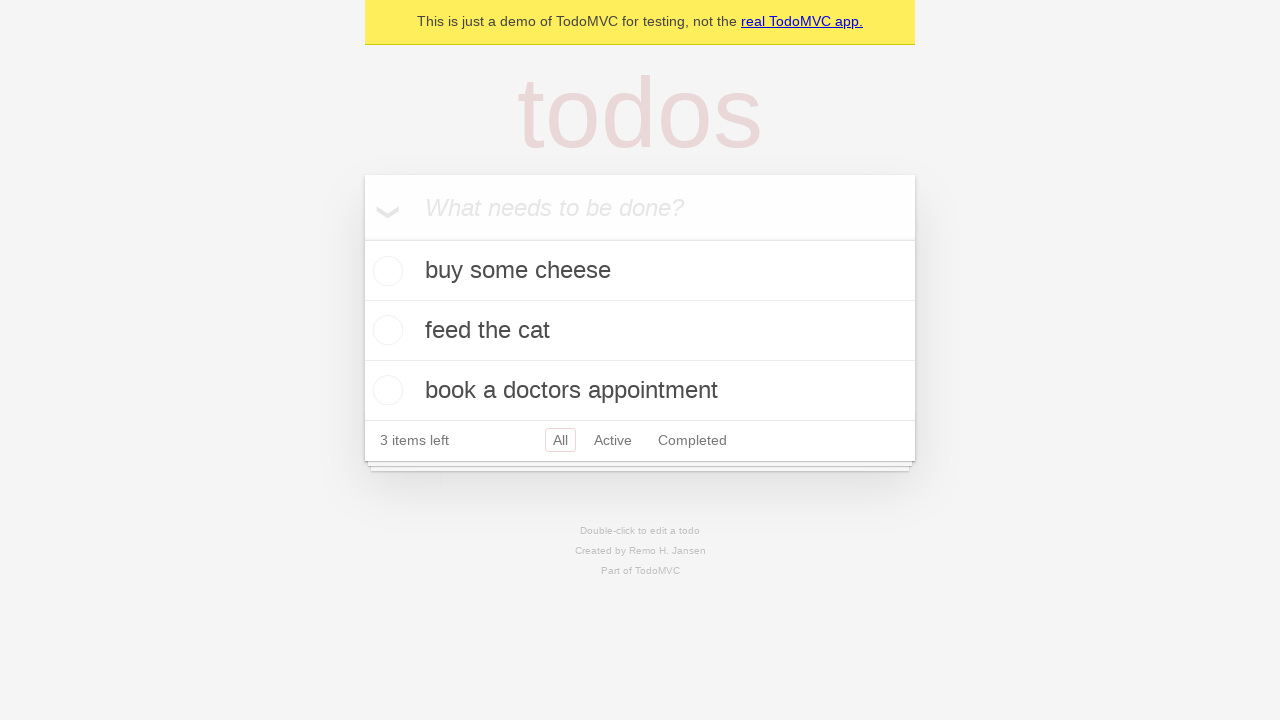

Double-clicked second todo to enter edit mode at (640, 331) on .todo-list li >> nth=1
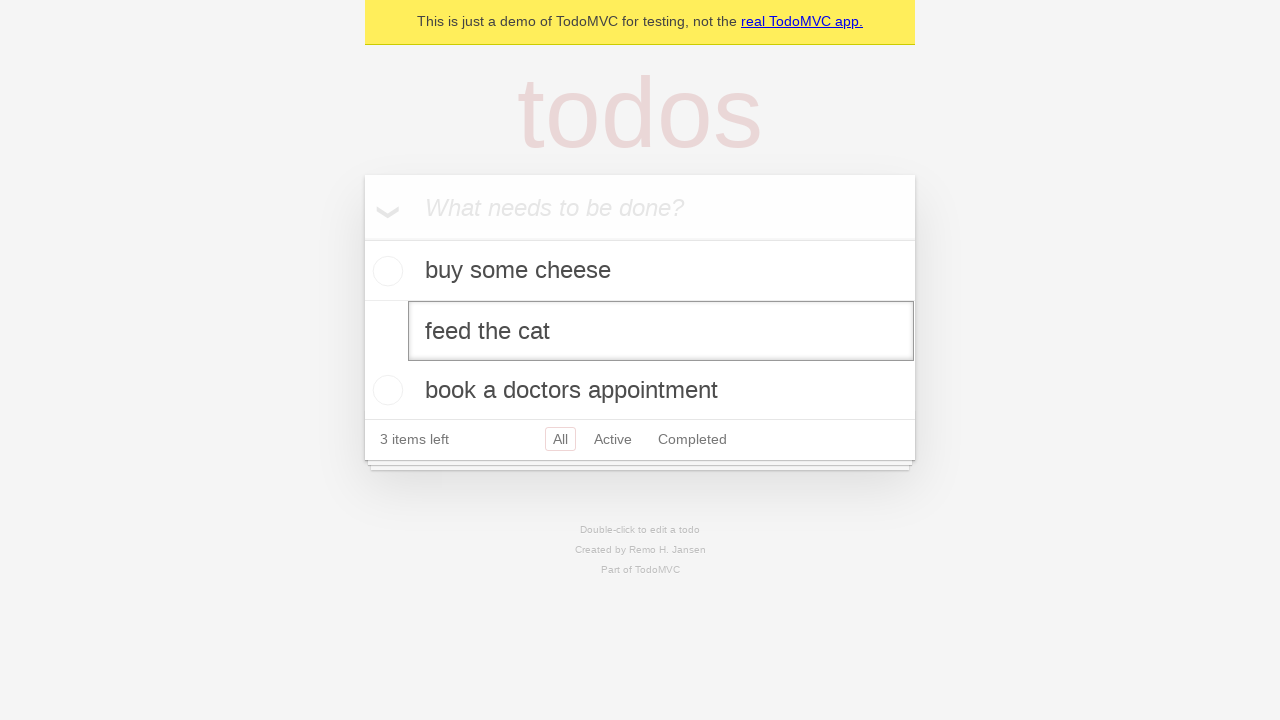

Pressed Escape to cancel editing and restore original text on .todo-list li >> nth=1 >> .edit
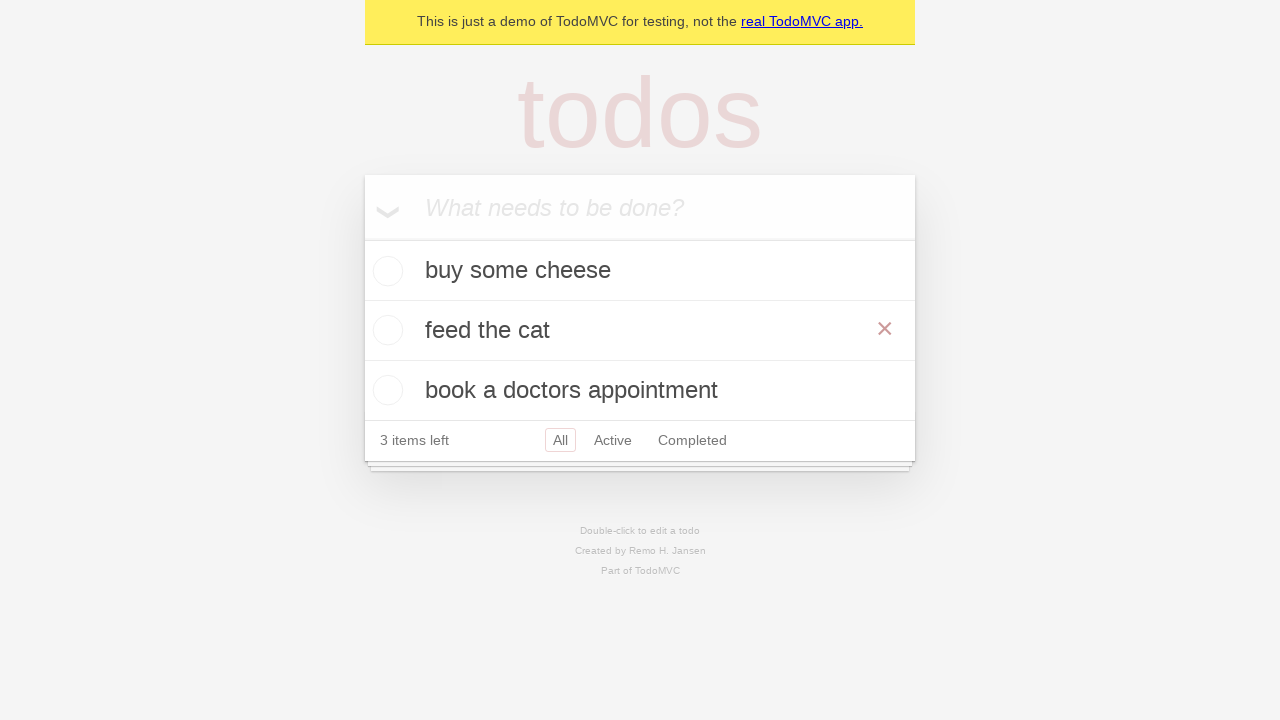

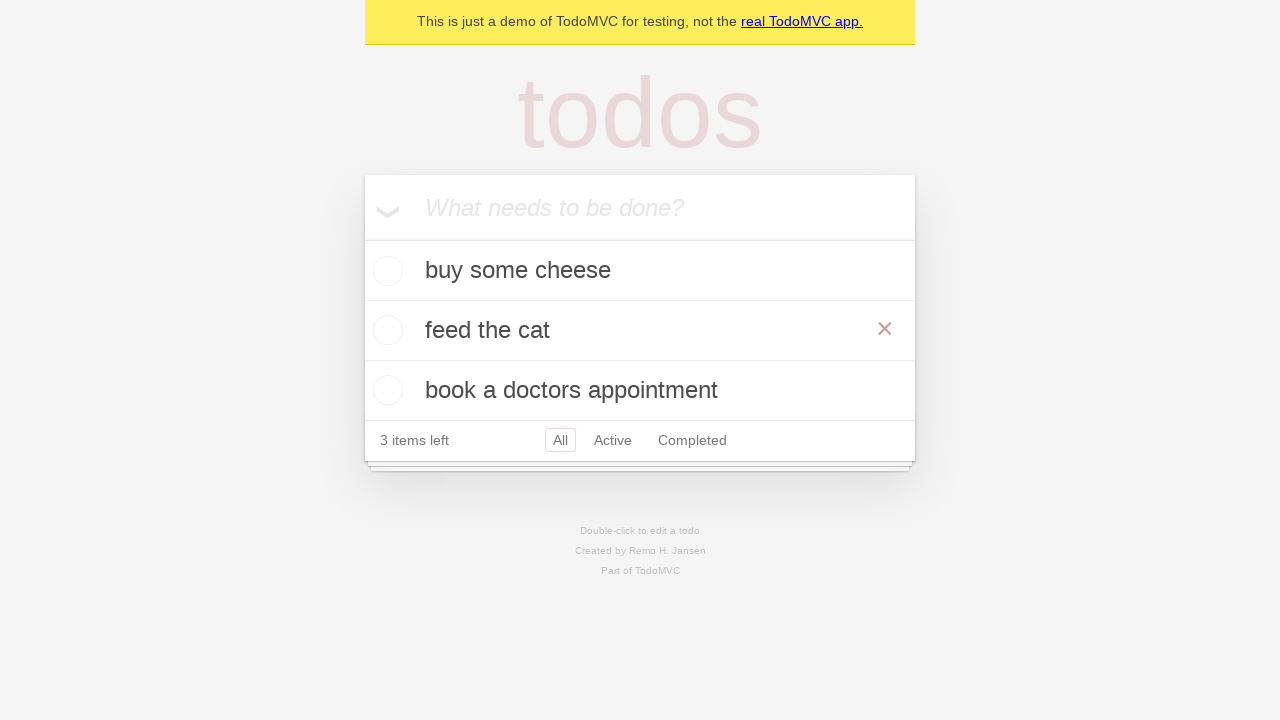